Selects the second option in a dropdown by value attribute

Starting URL: https://the-internet.herokuapp.com/dropdown

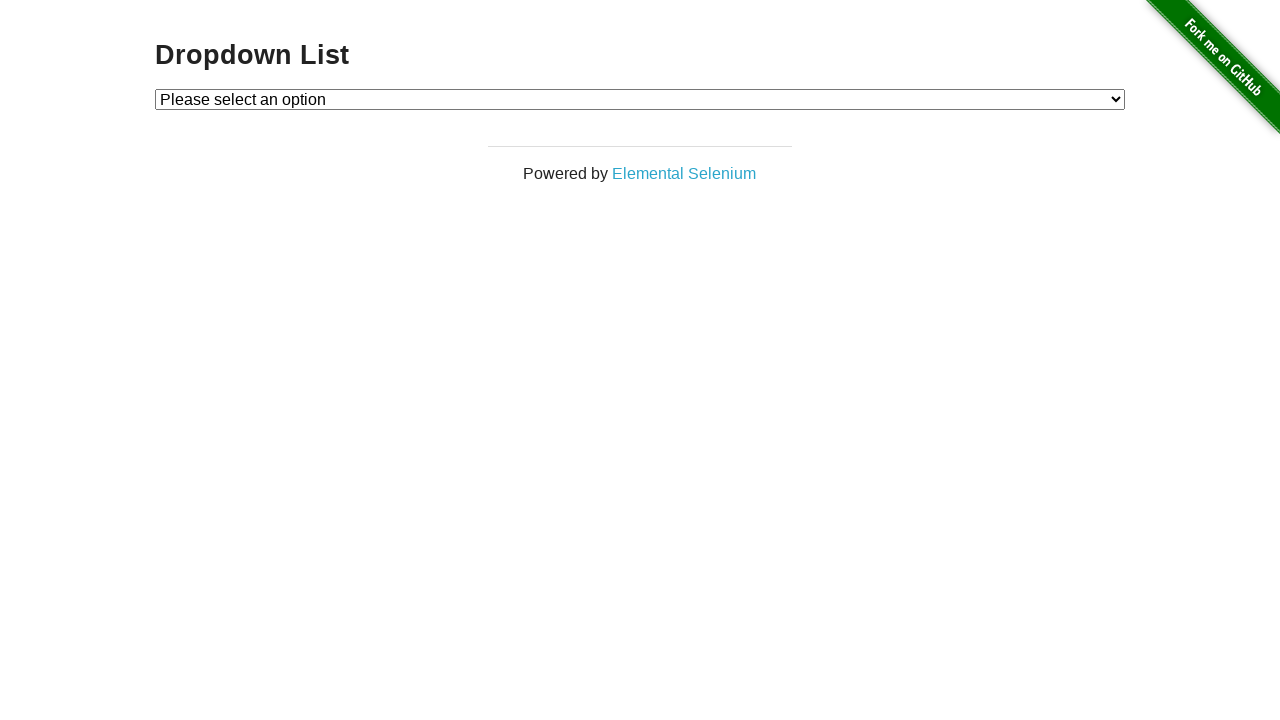

Navigated to dropdown page
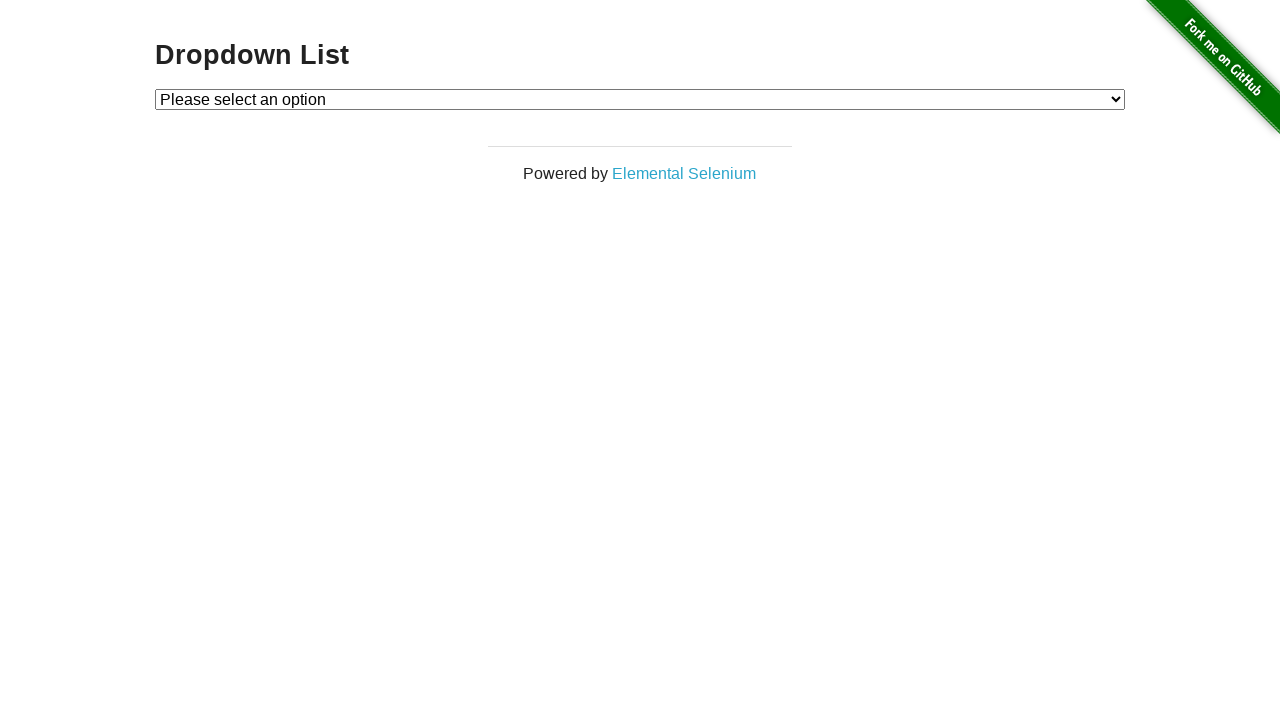

Located dropdown element
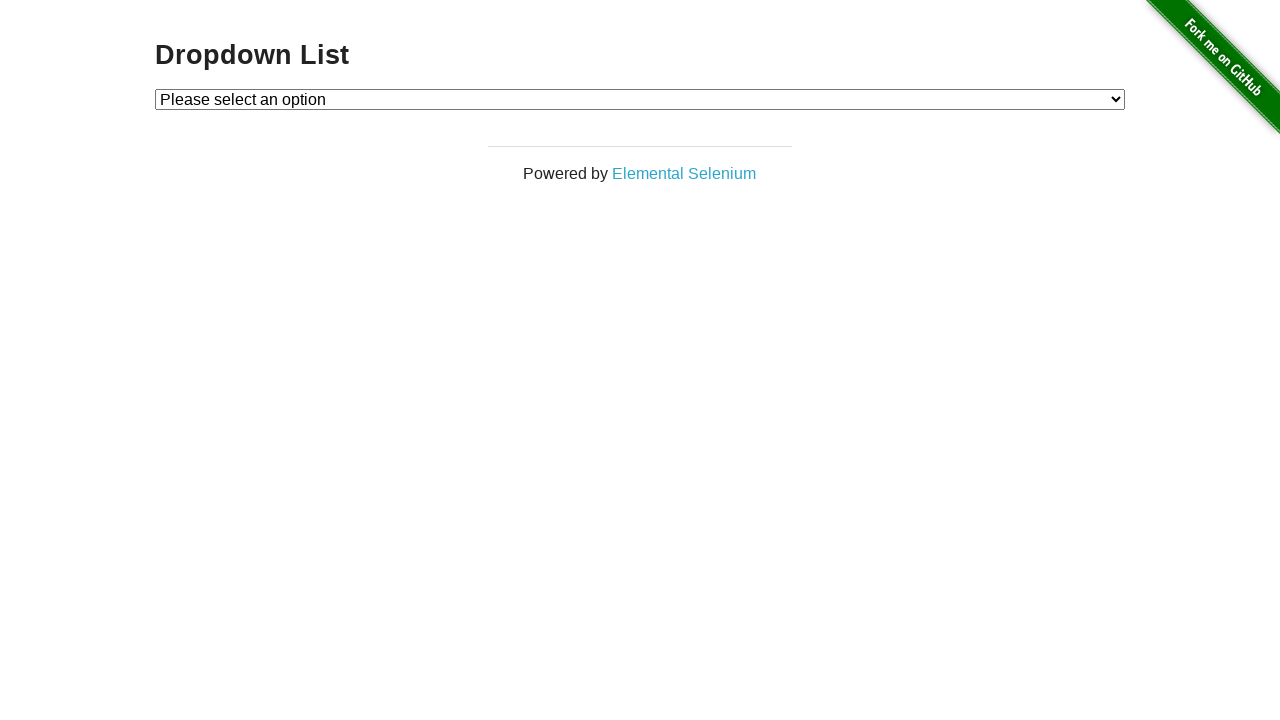

Selected second option in dropdown by value attribute on #dropdown
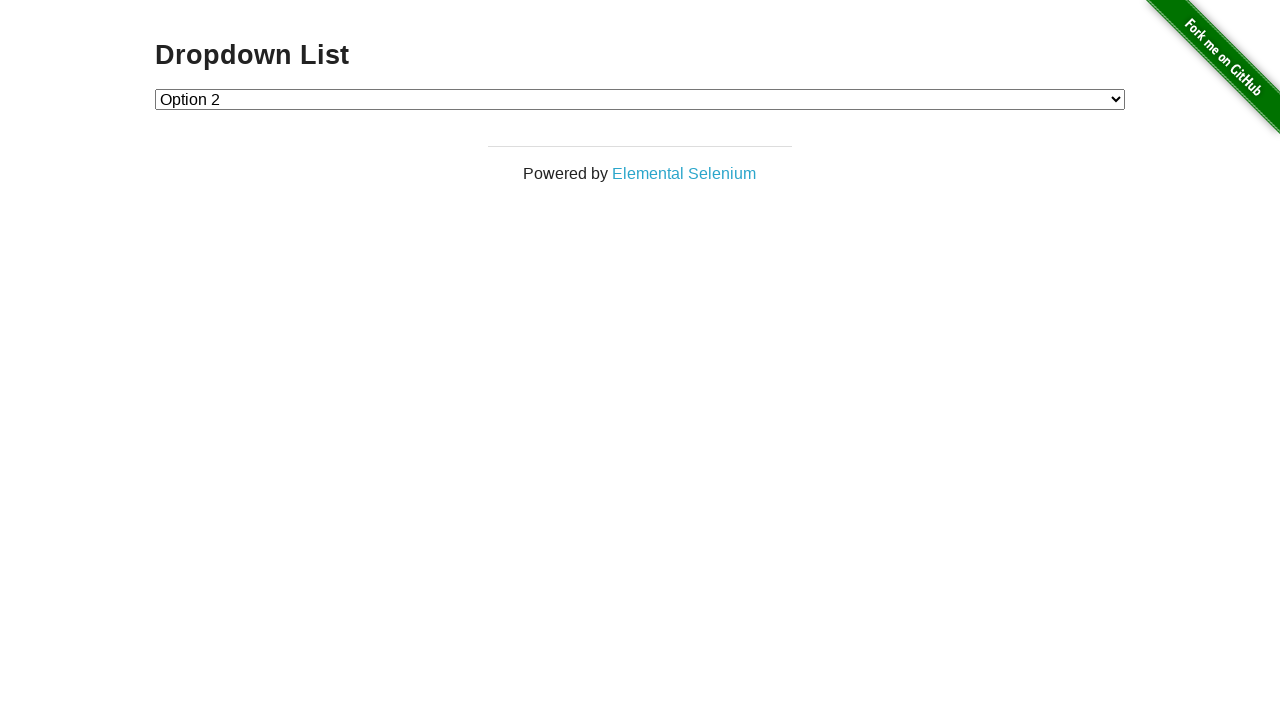

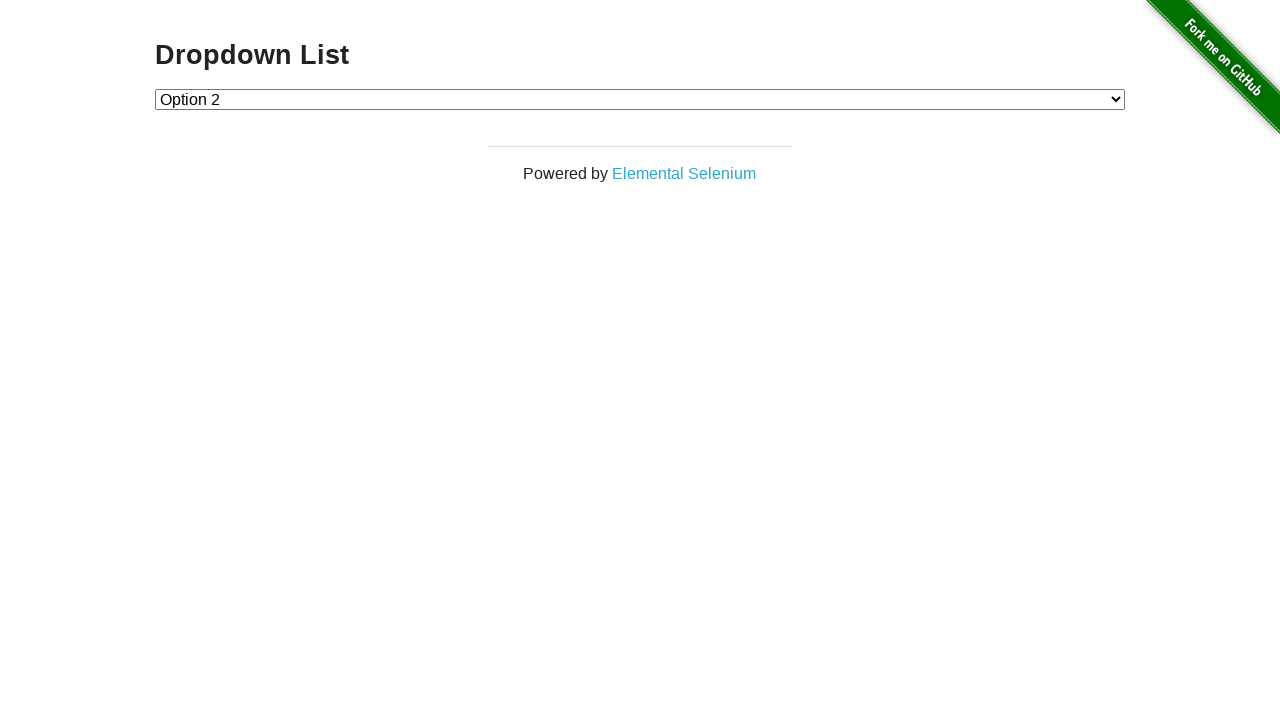